Tests basic iFrame interaction by navigating to the IFrames page and filling a first name input field inside an iFrame

Starting URL: https://techglobal-training.com/frontend

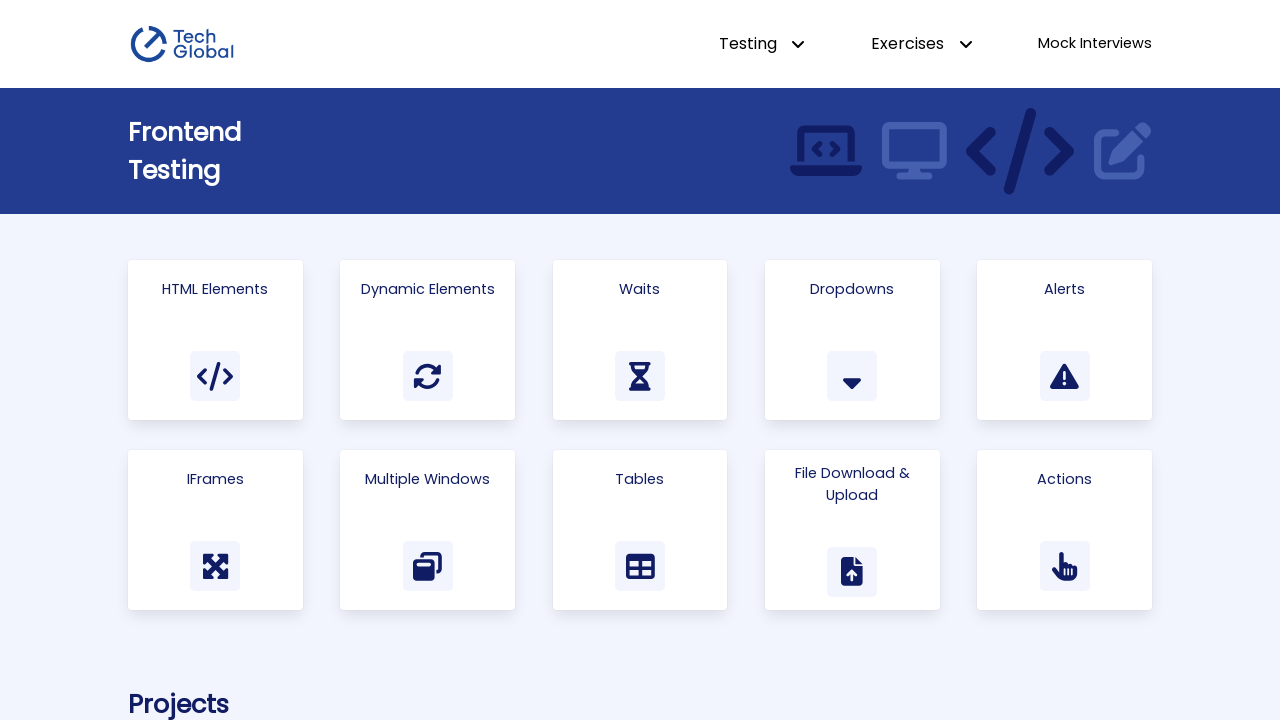

Clicked on the IFrames card/link at (215, 479) on text=IFrames
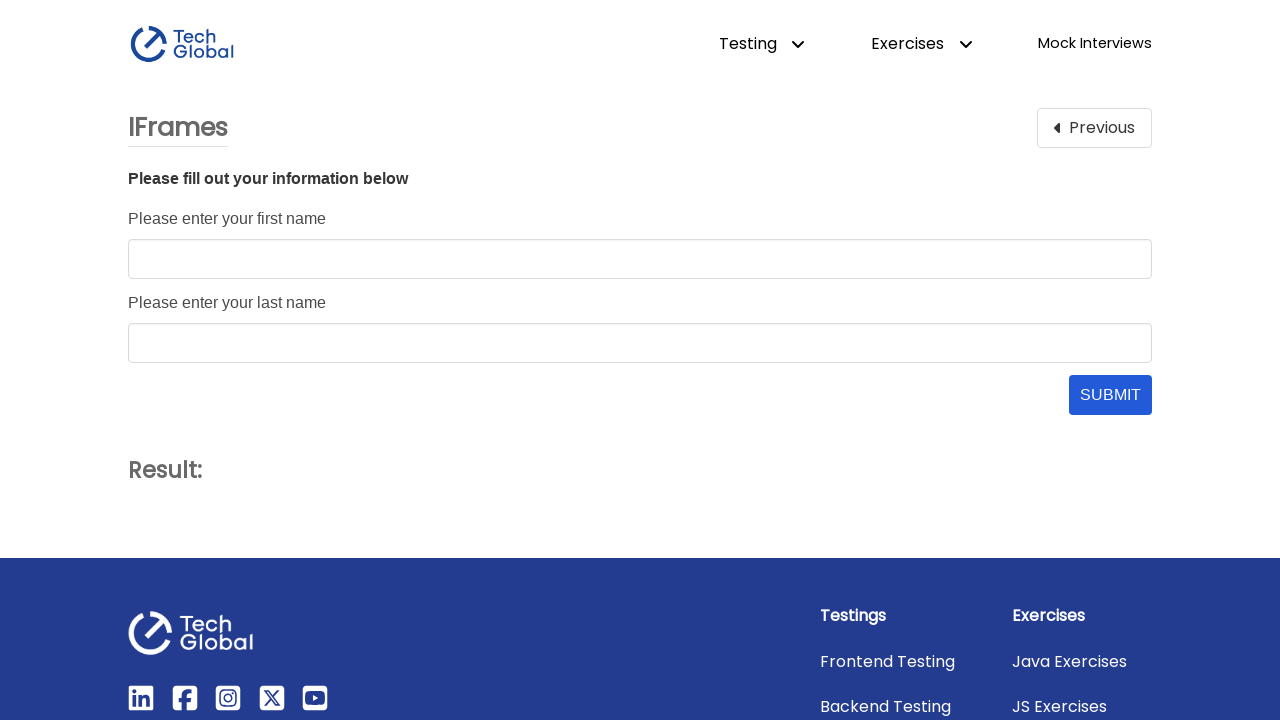

Located the iFrame with id 'form_frame'
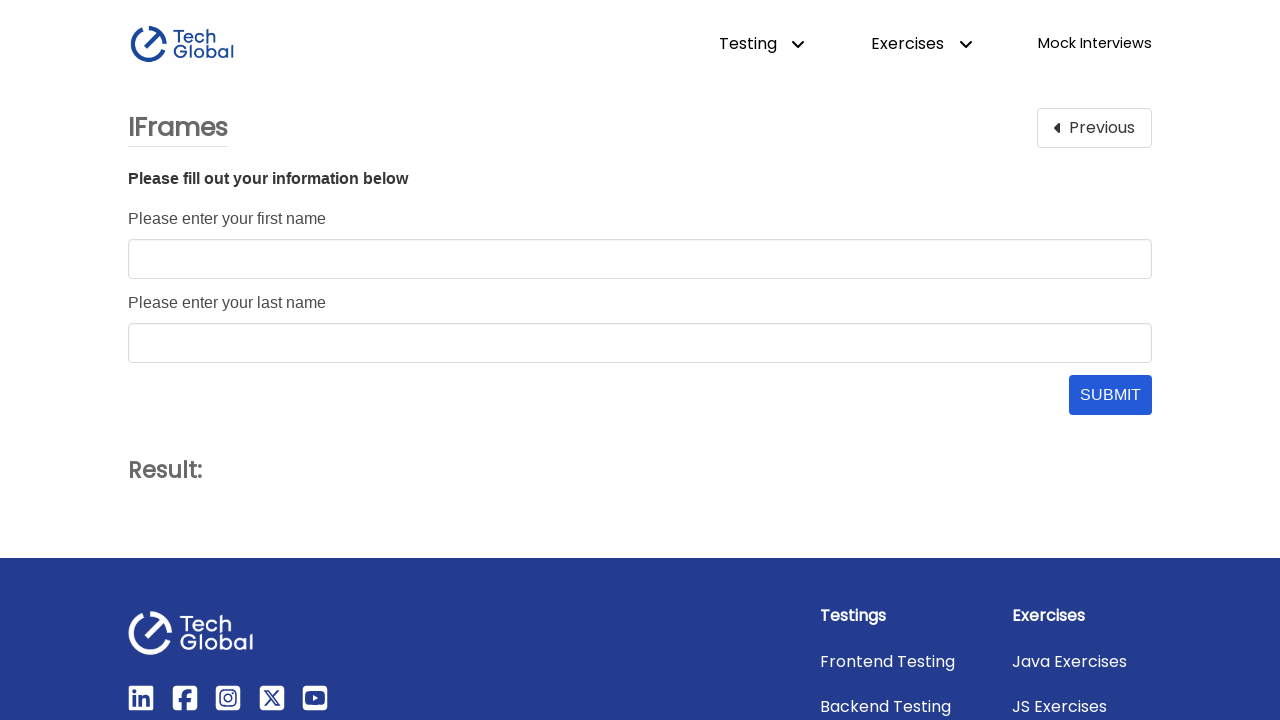

Filled first name field inside iFrame with 'TechGlobal' on #form_frame >> internal:control=enter-frame >> #first_name
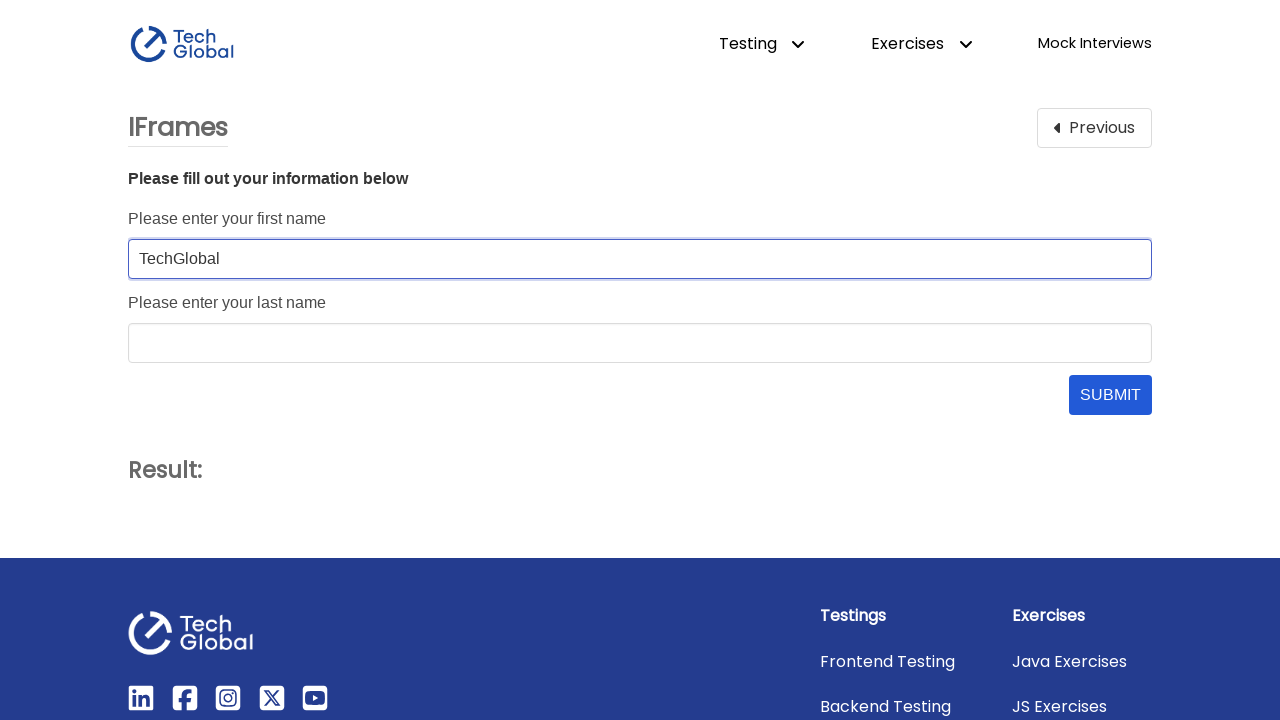

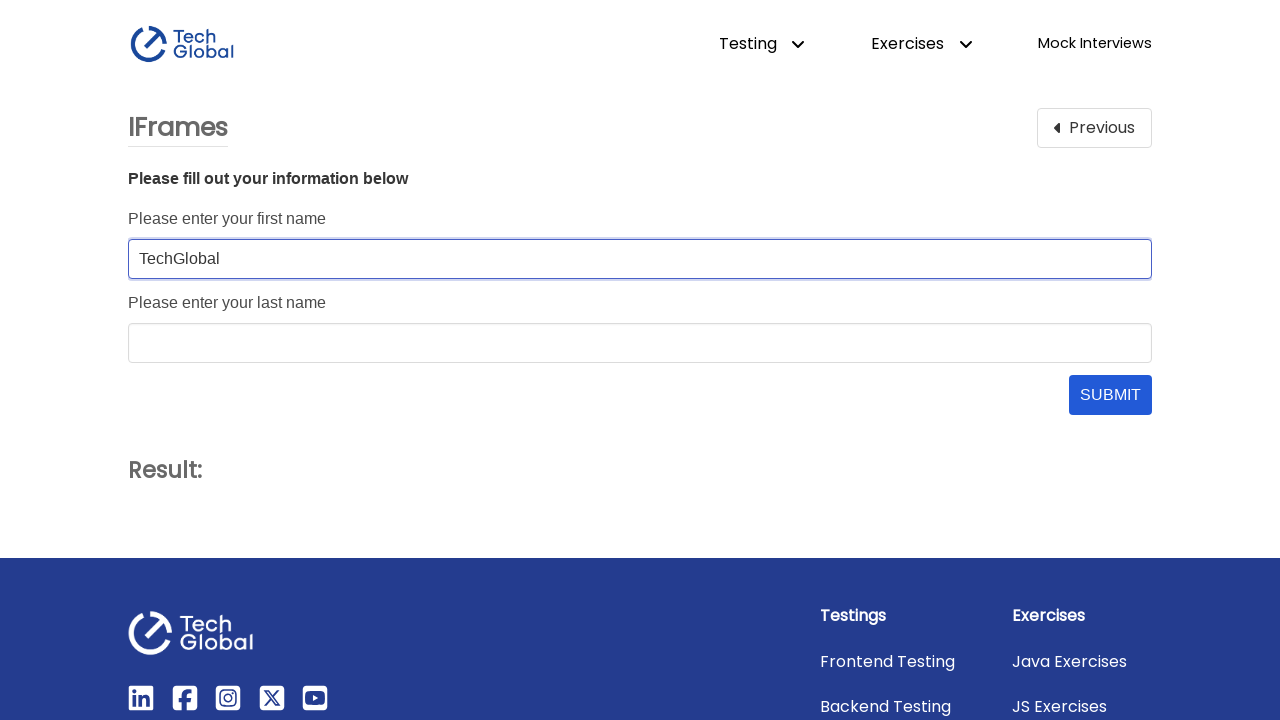